Tests file upload functionality by uploading a text file to the upload form and verifying the uploaded filename is displayed correctly on the confirmation page.

Starting URL: http://the-internet.herokuapp.com/upload

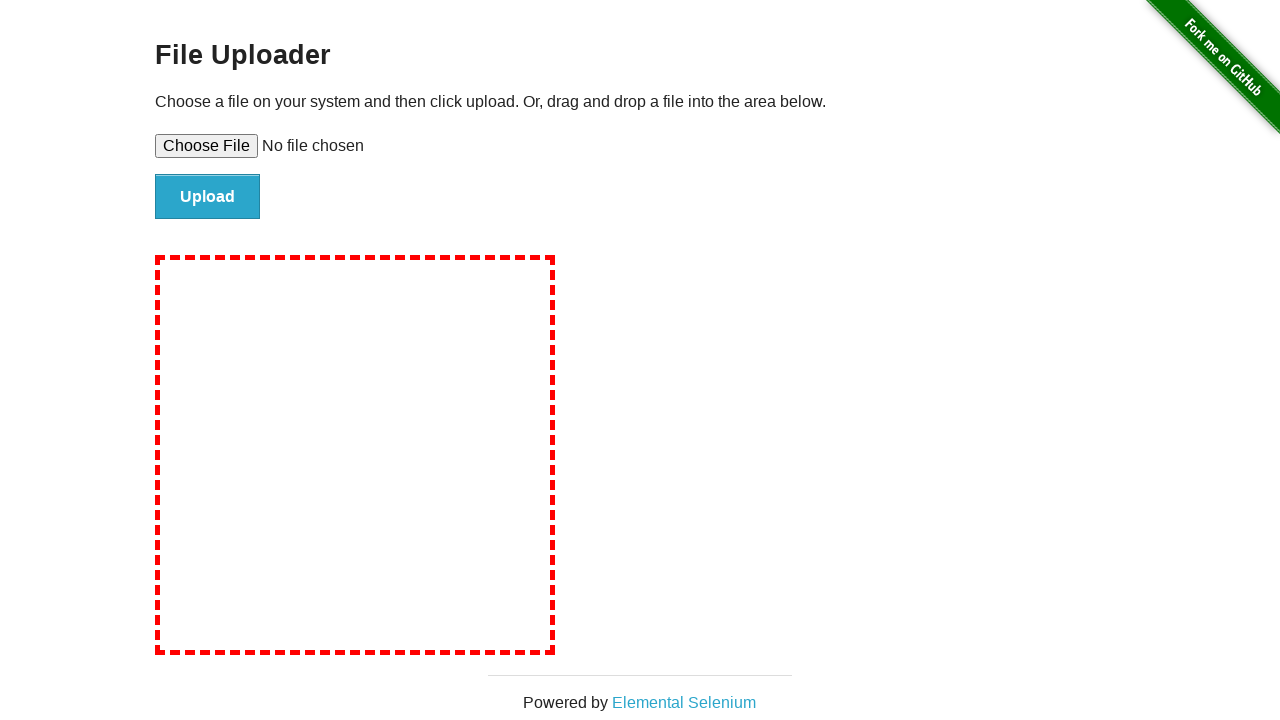

Created temporary test file 'test-upload-file.txt' with test content
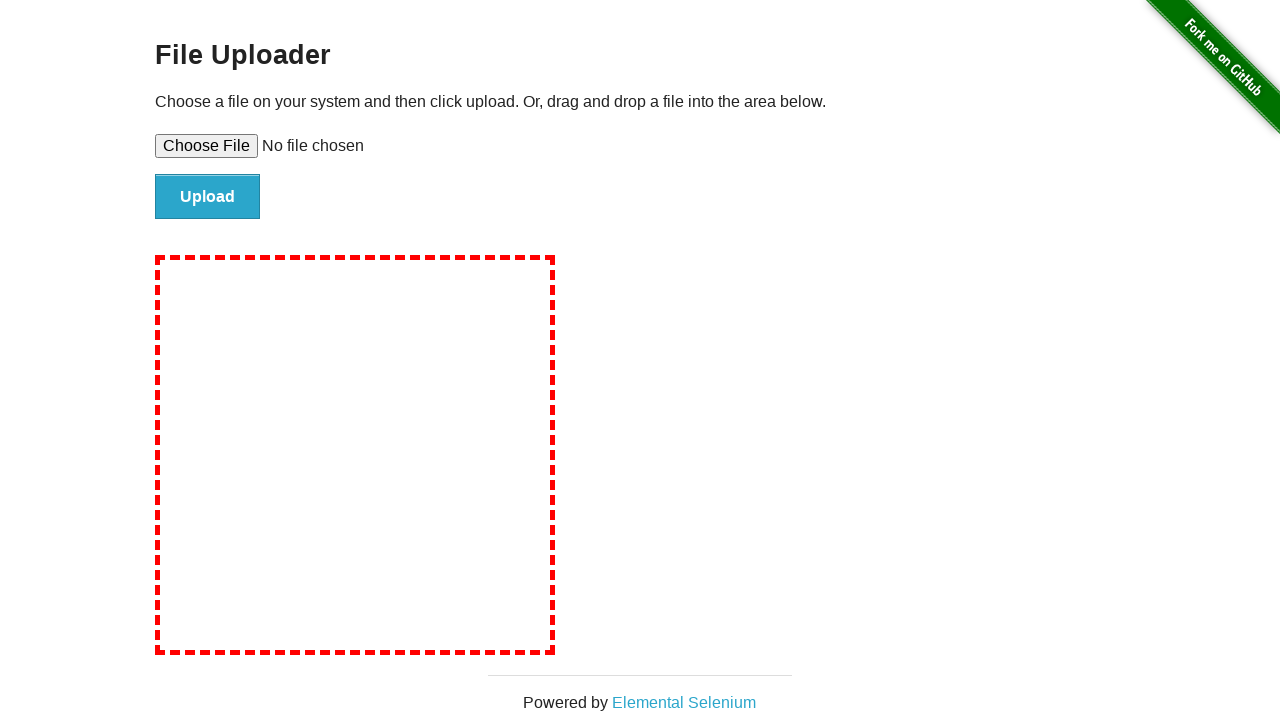

Set file input with path to test file
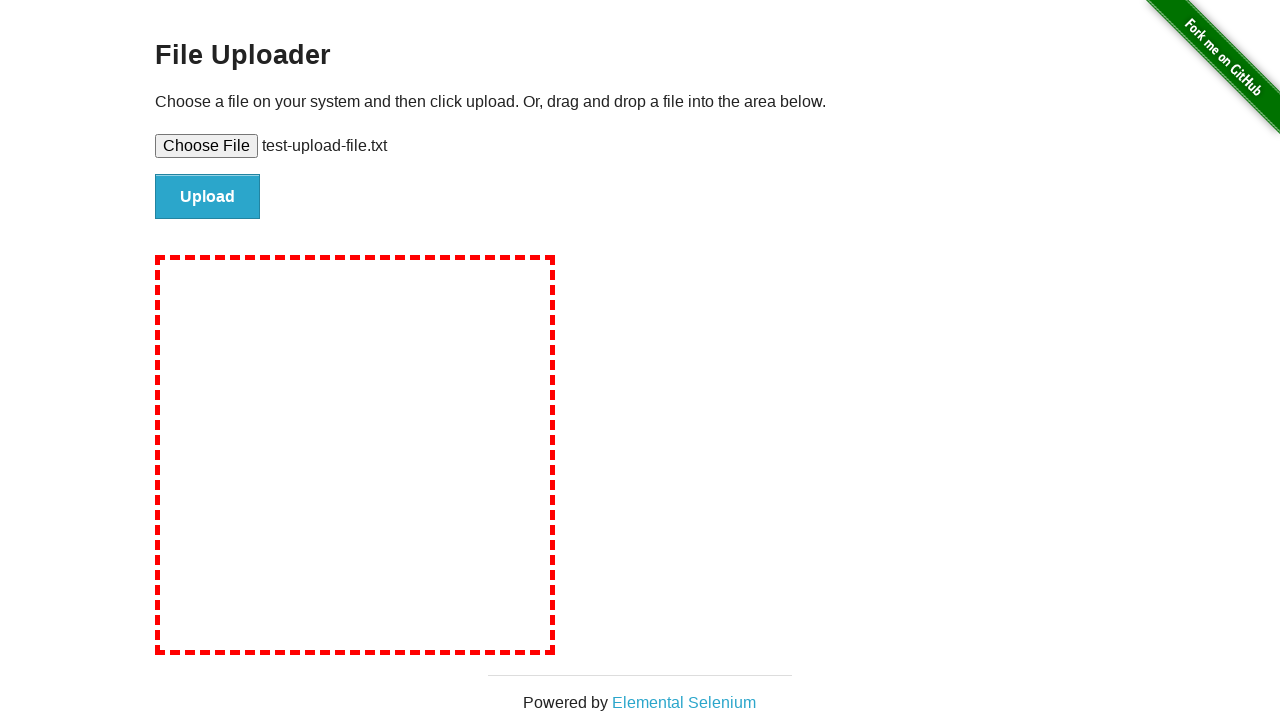

Clicked file submit button at (208, 197) on #file-submit
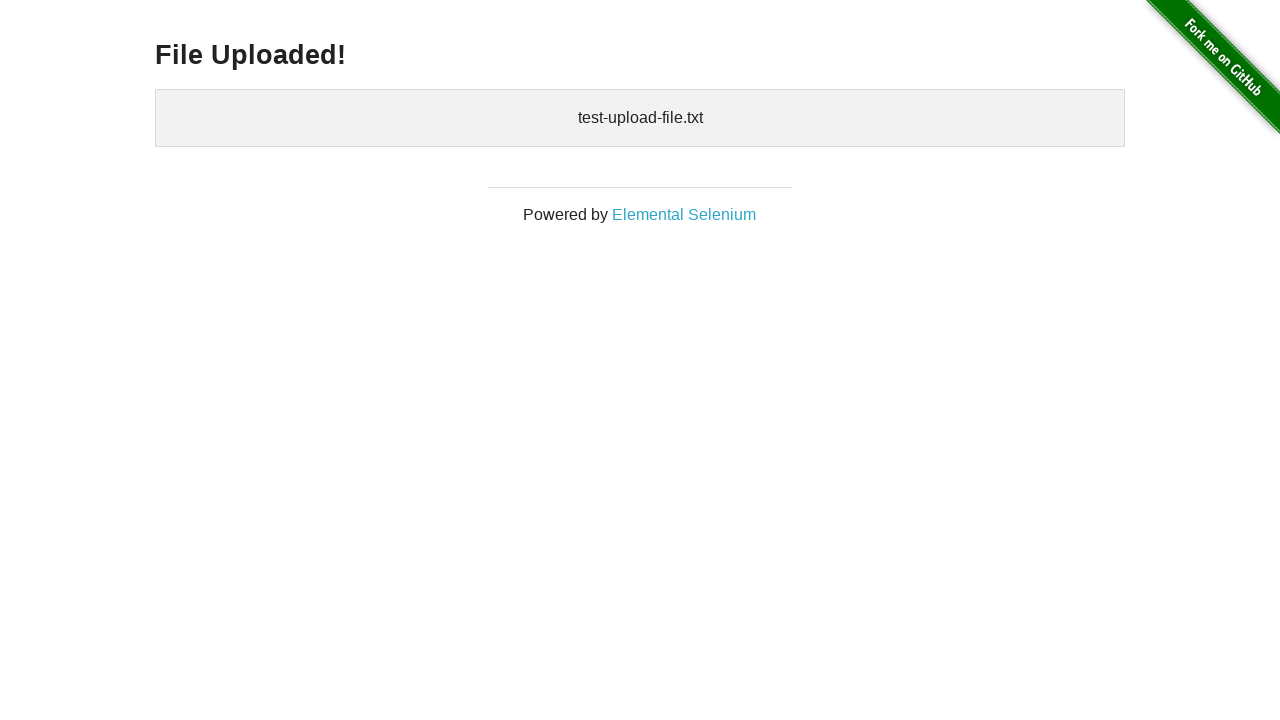

Uploaded files confirmation section appeared
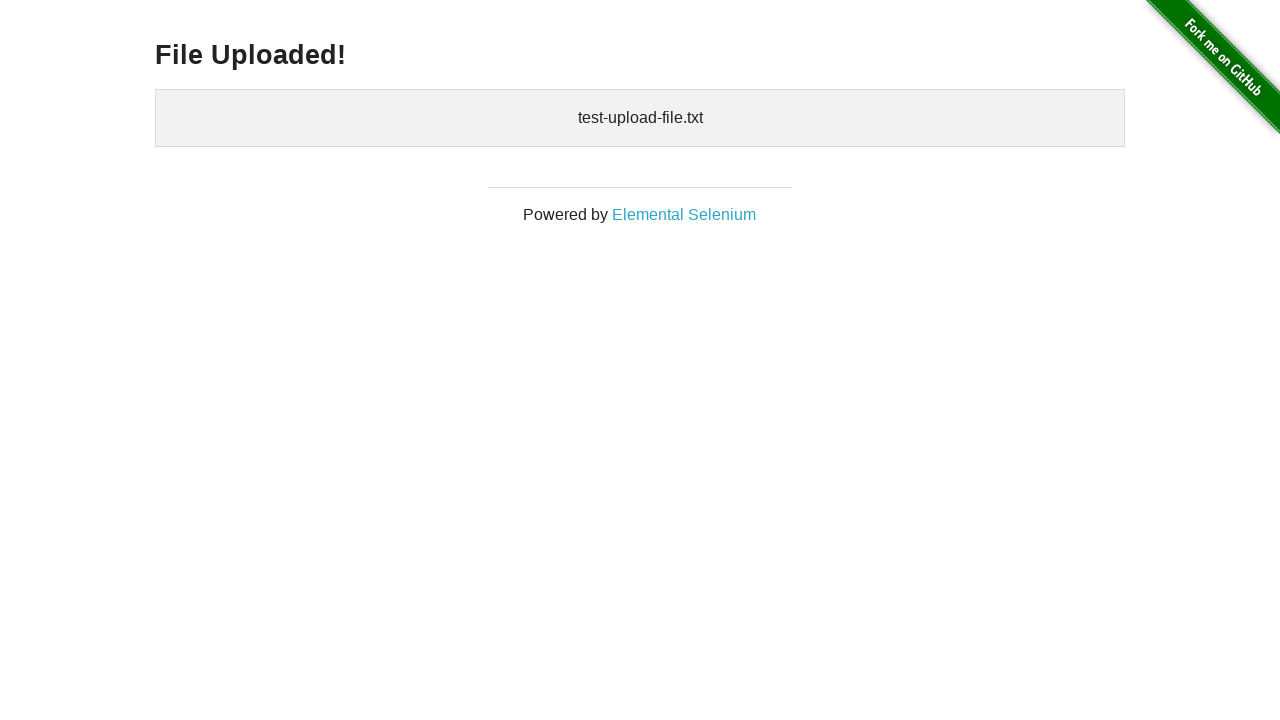

Cleaned up temporary test file
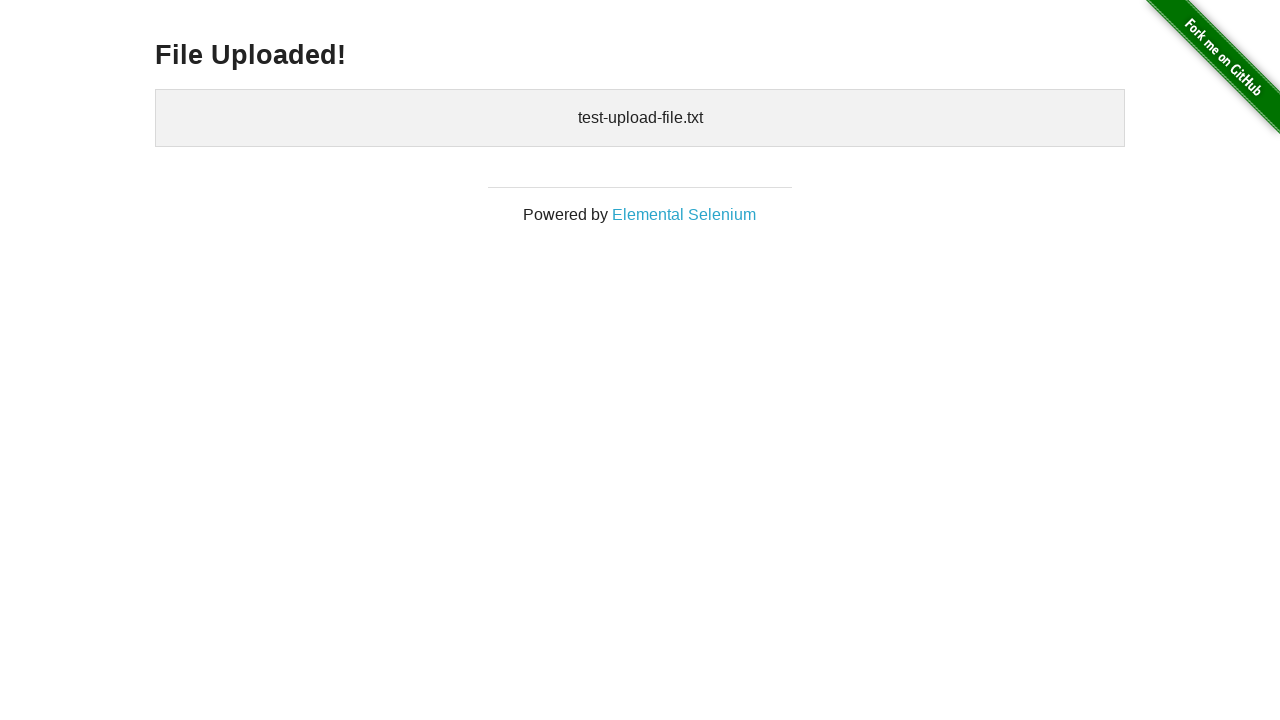

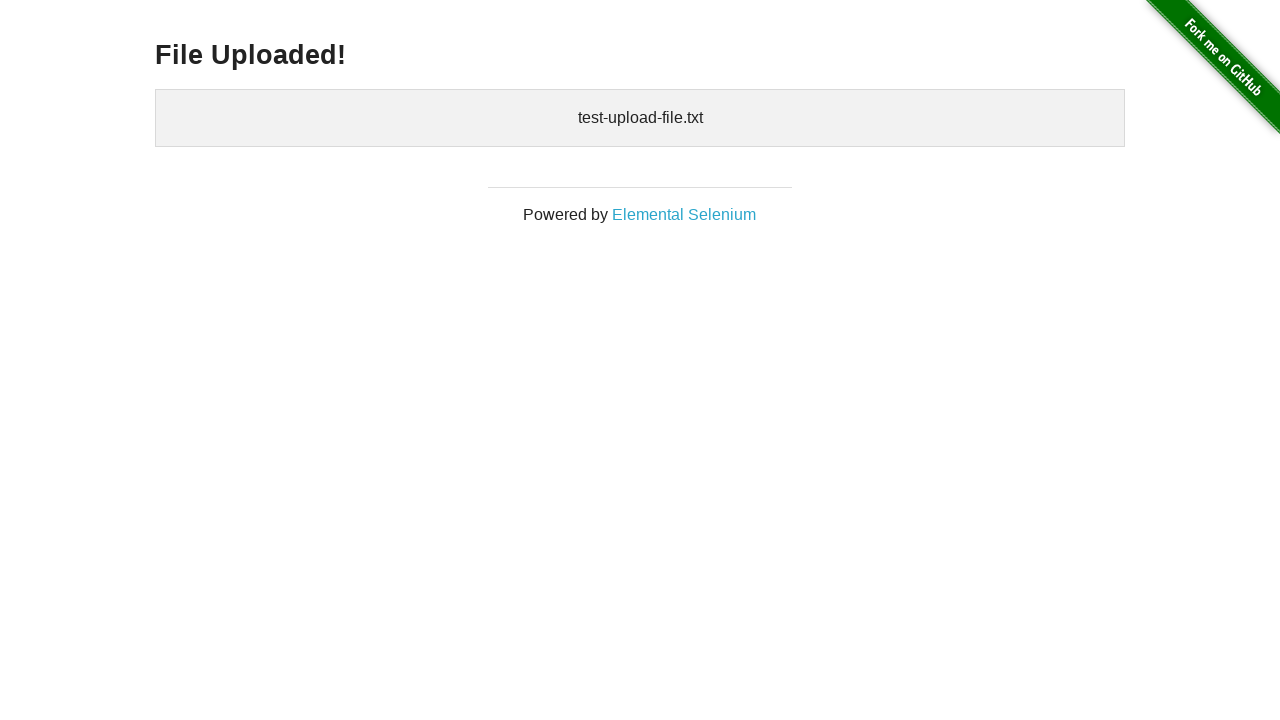